Tests user registration form by filling in first name, last name, username, and password fields, then submitting the registration form

Starting URL: https://www.tutorialspoint.com/selenium/practice/register.php

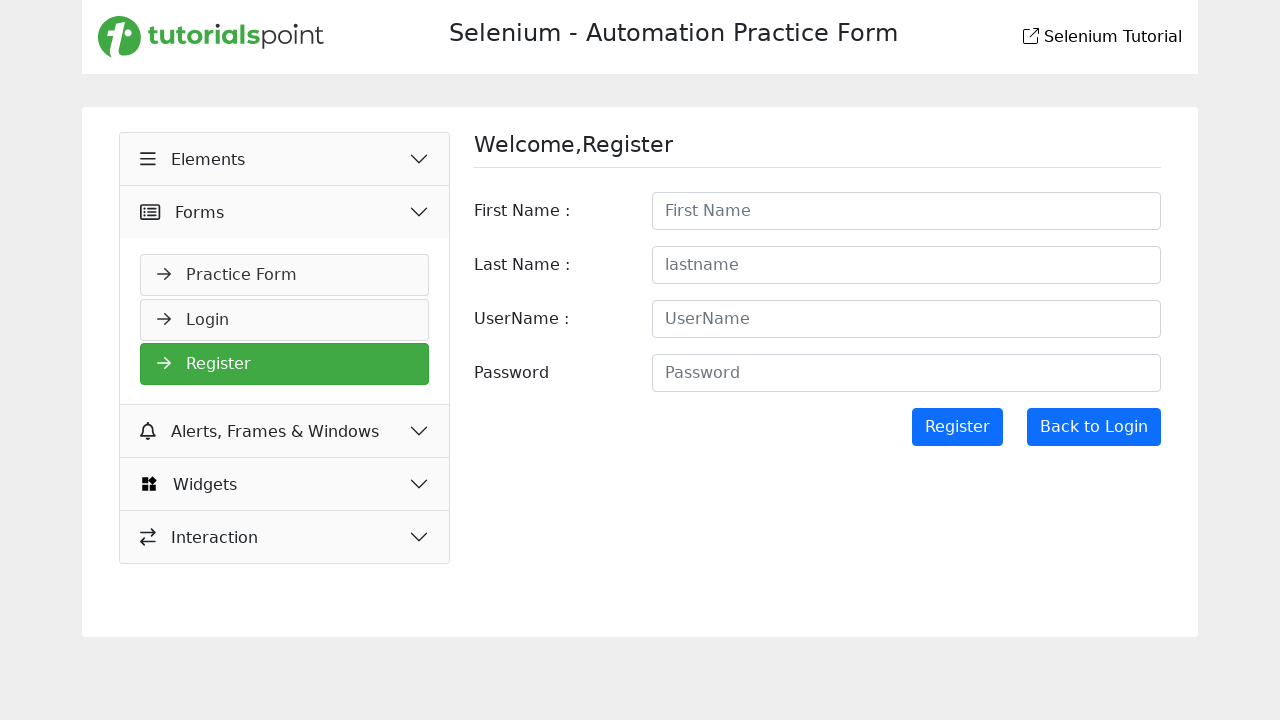

Registration form loaded and first name field is visible
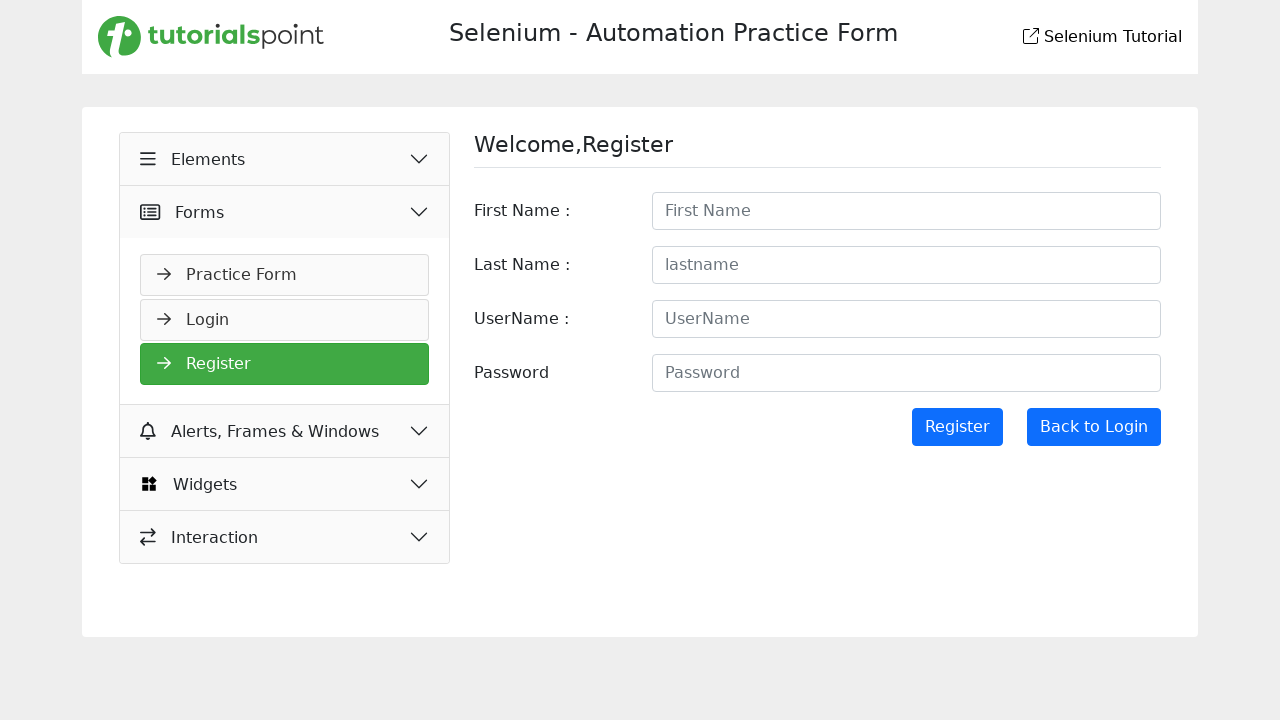

Filled first name field with 'John' on #firstname
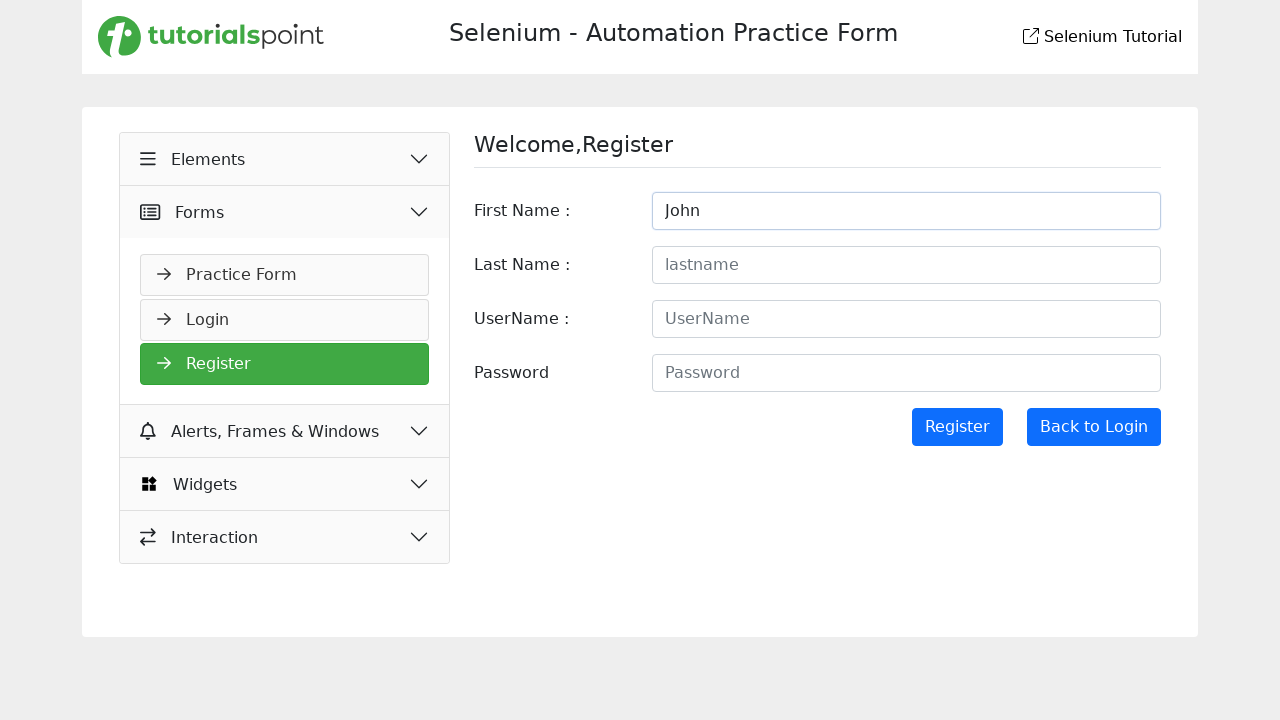

Filled last name field with 'Smith' on #lastname
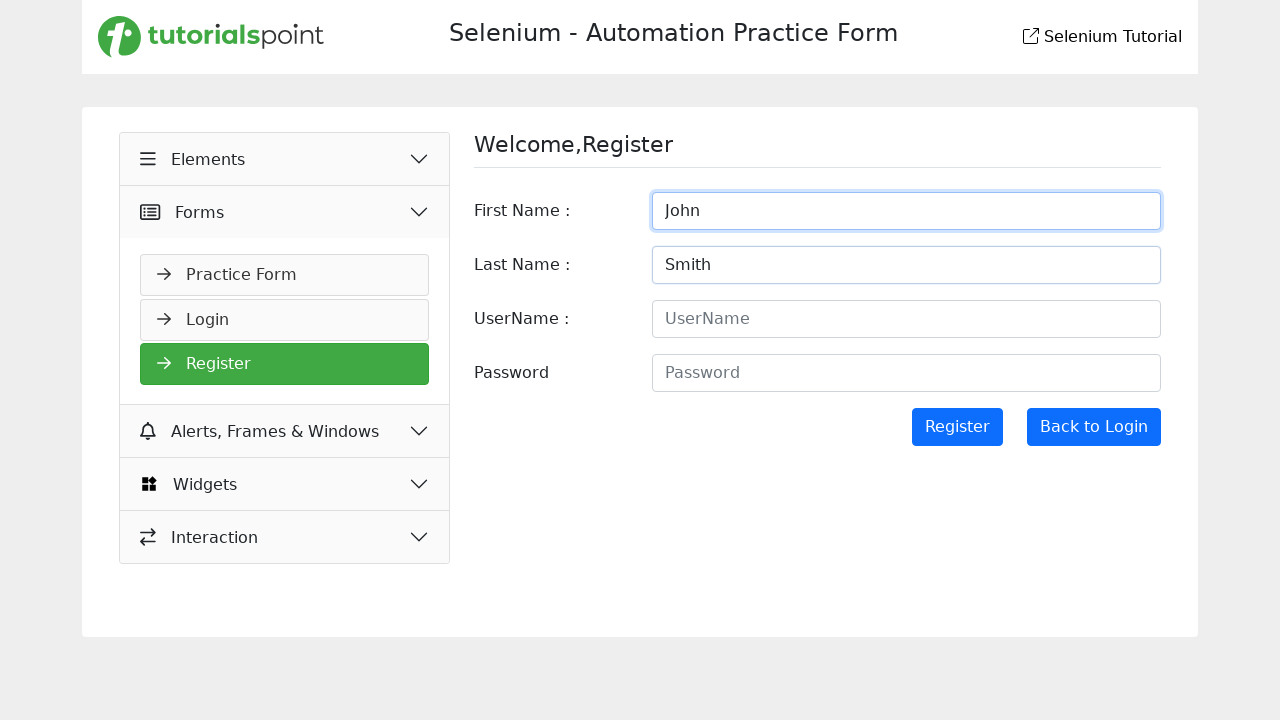

Filled username field with 'johnsmith2024' on #username
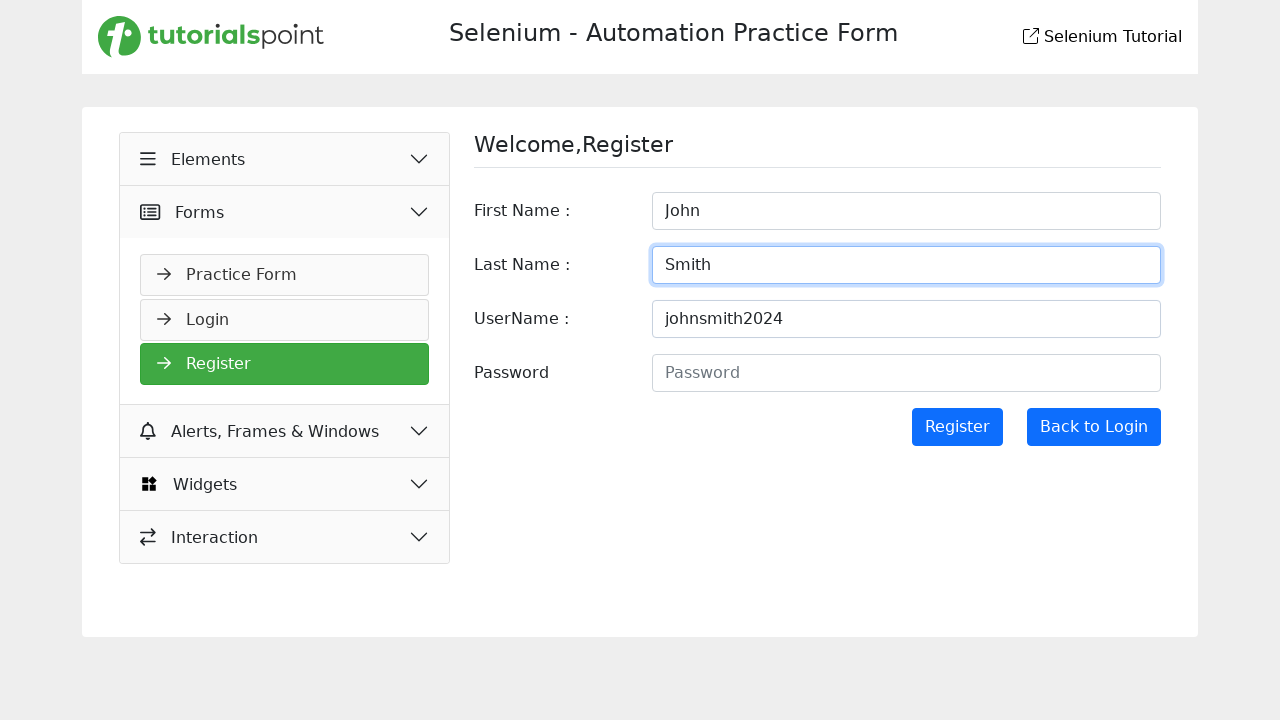

Filled password field with 'SecurePass123' on #password
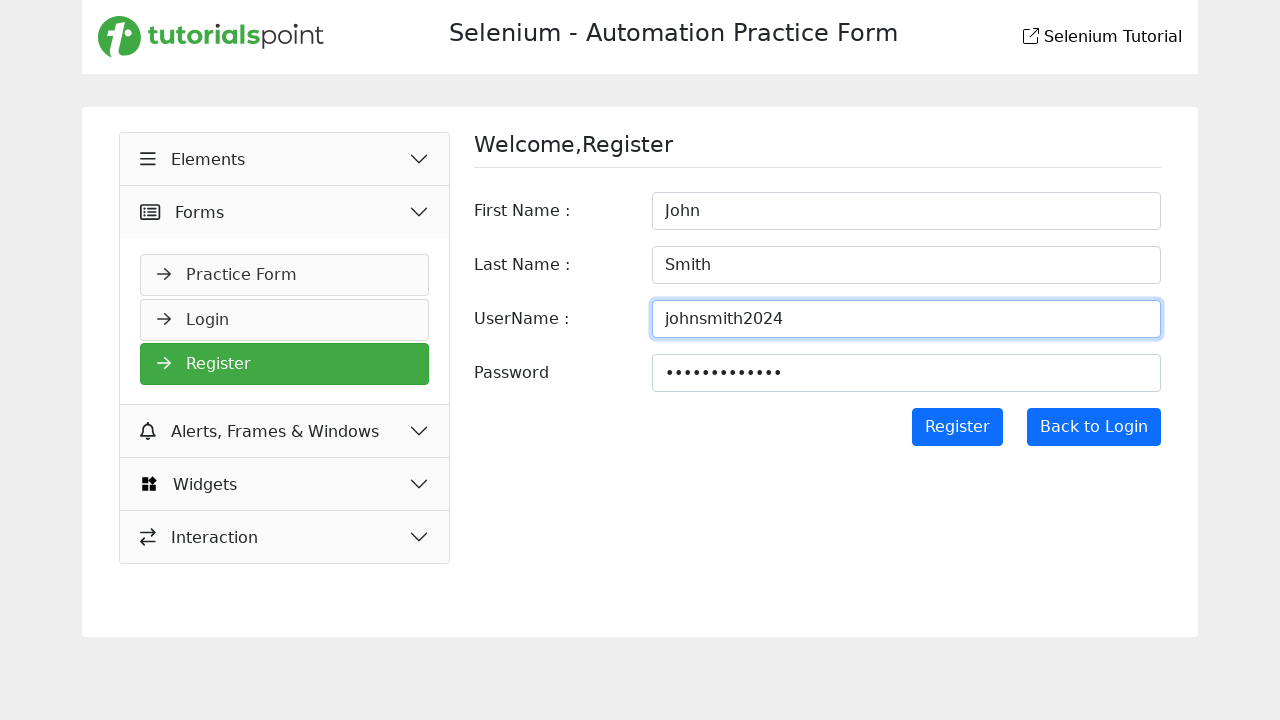

Clicked Register button to submit registration form at (957, 427) on input[value='Register']
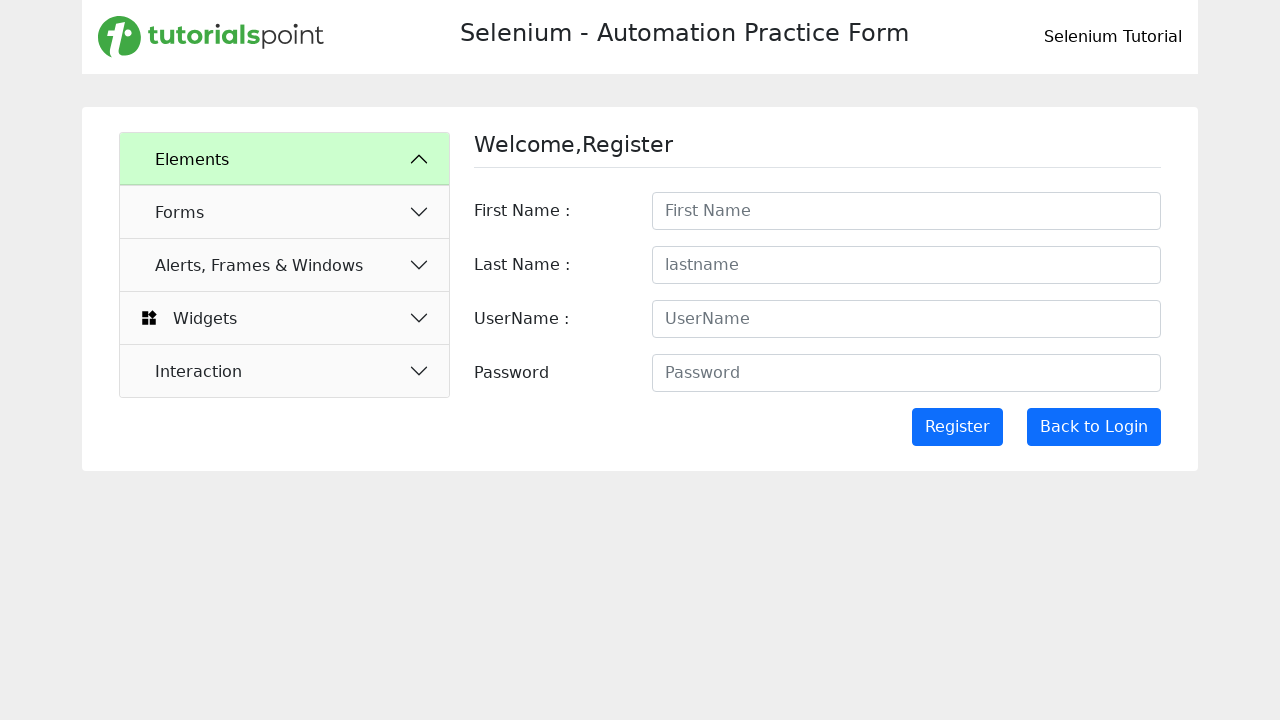

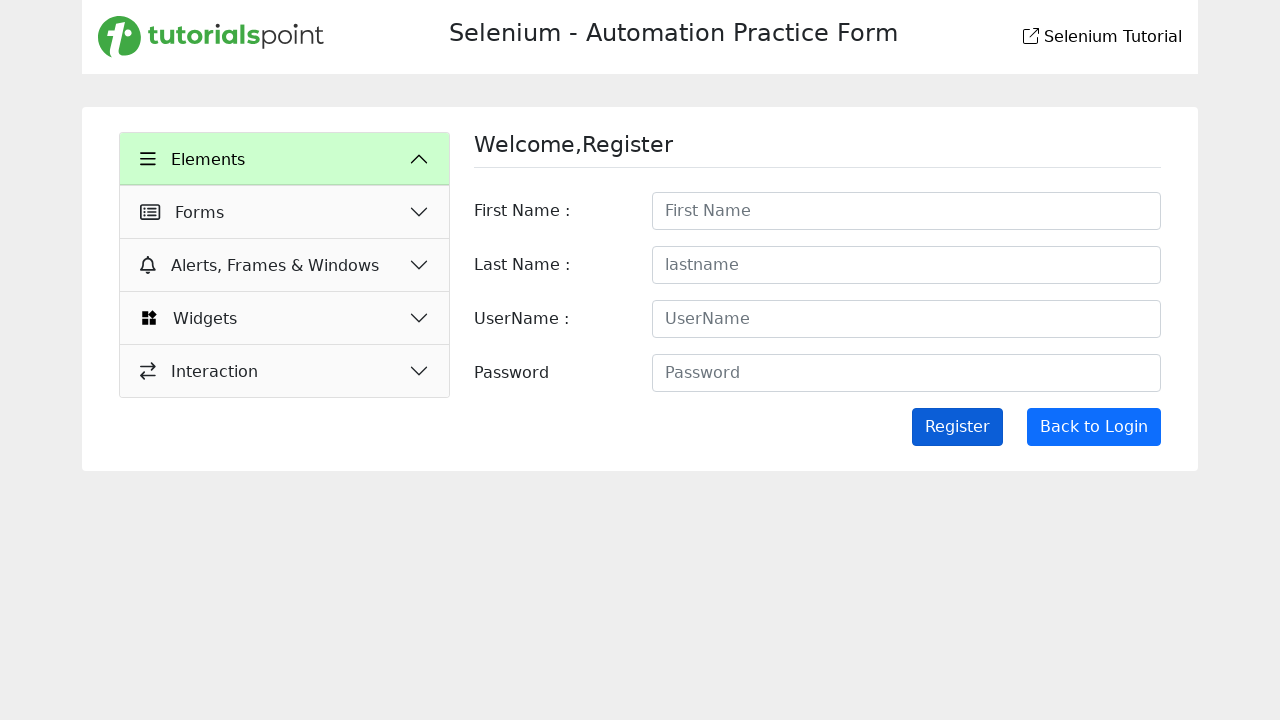